Tests a login form by filling username and password fields and submitting the form to verify success message

Starting URL: https://bonigarcia.dev/selenium-webdriver-java/login-form.html

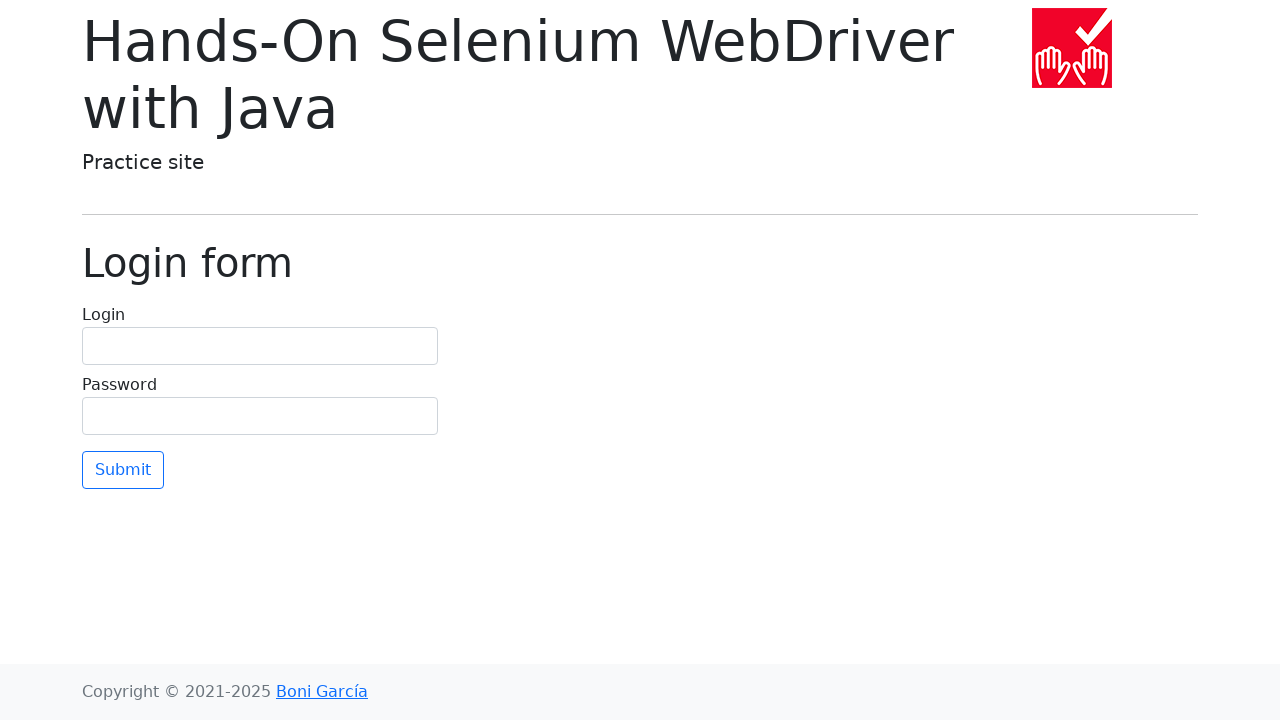

Login form loaded and header element visible
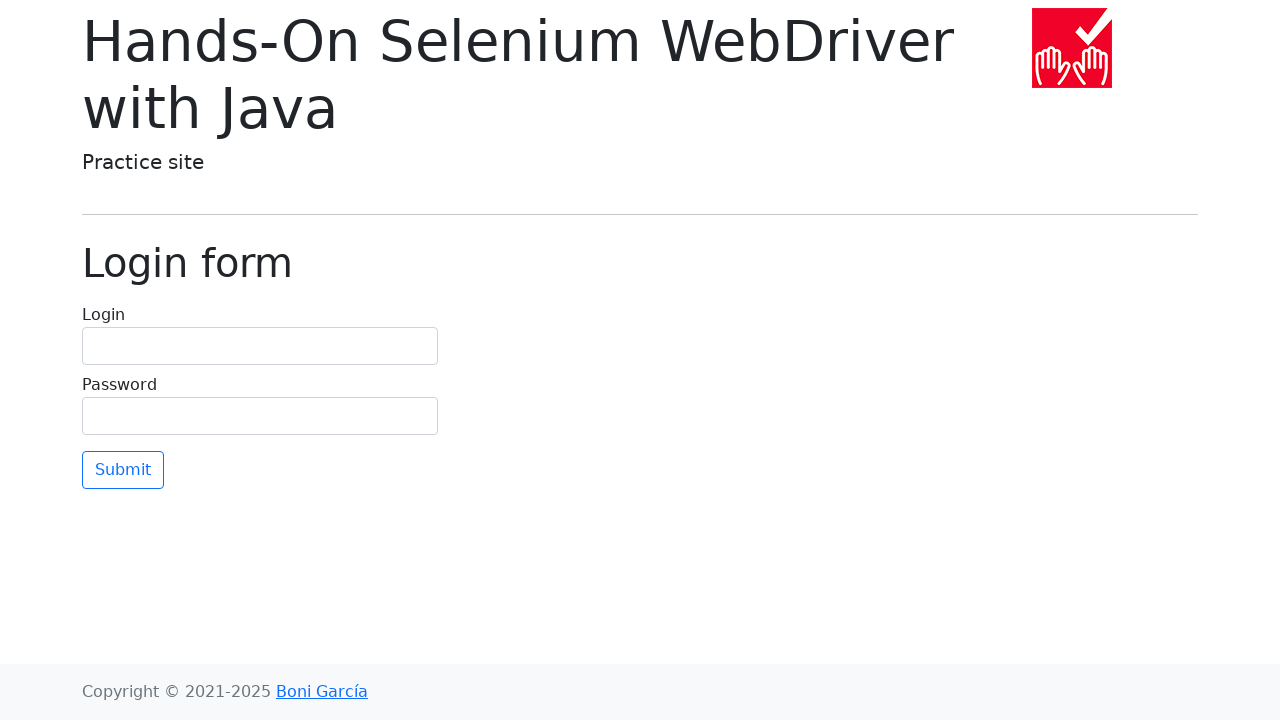

Filled username field with 'user' on #username
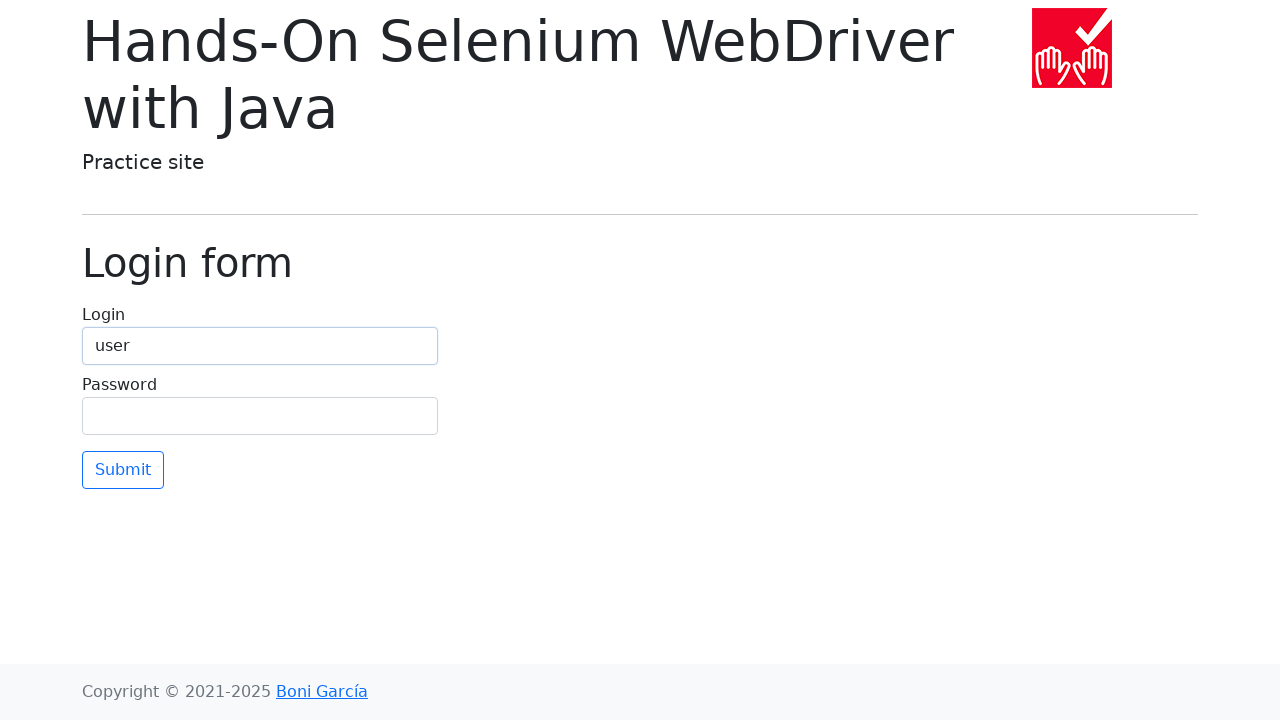

Filled password field with 'user' on #password
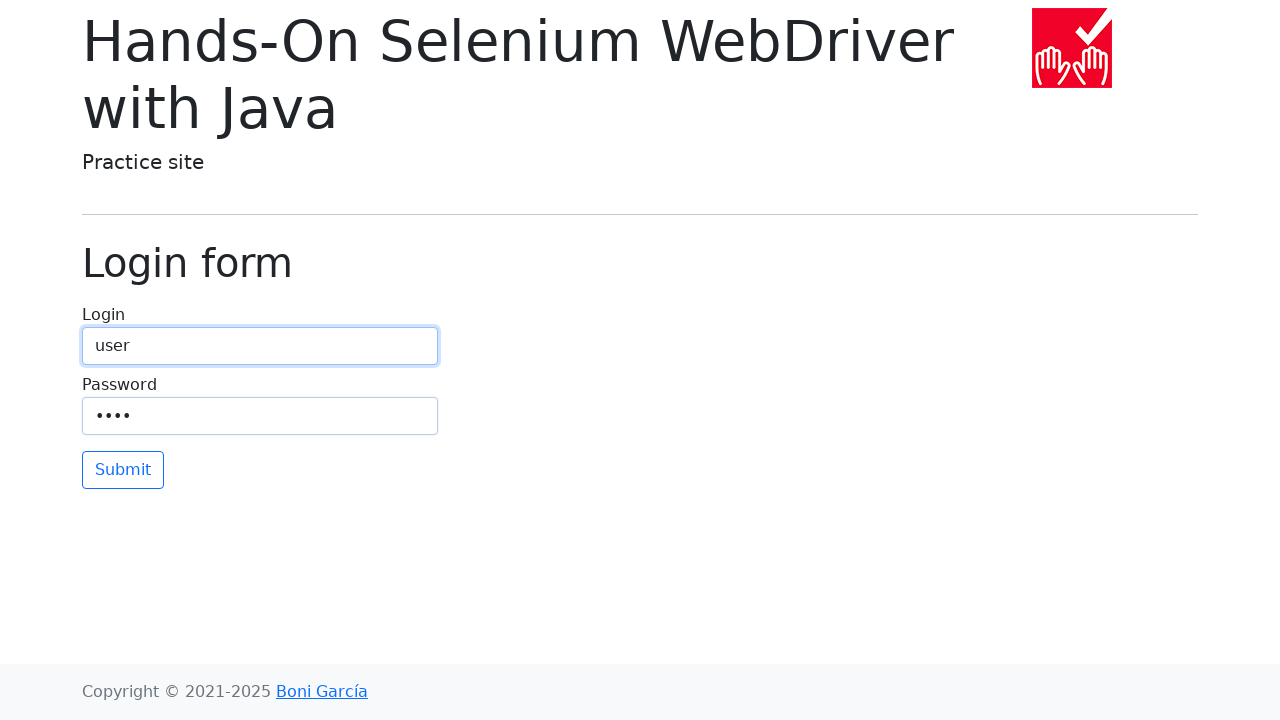

Clicked submit button to login at (123, 470) on button[type='submit']
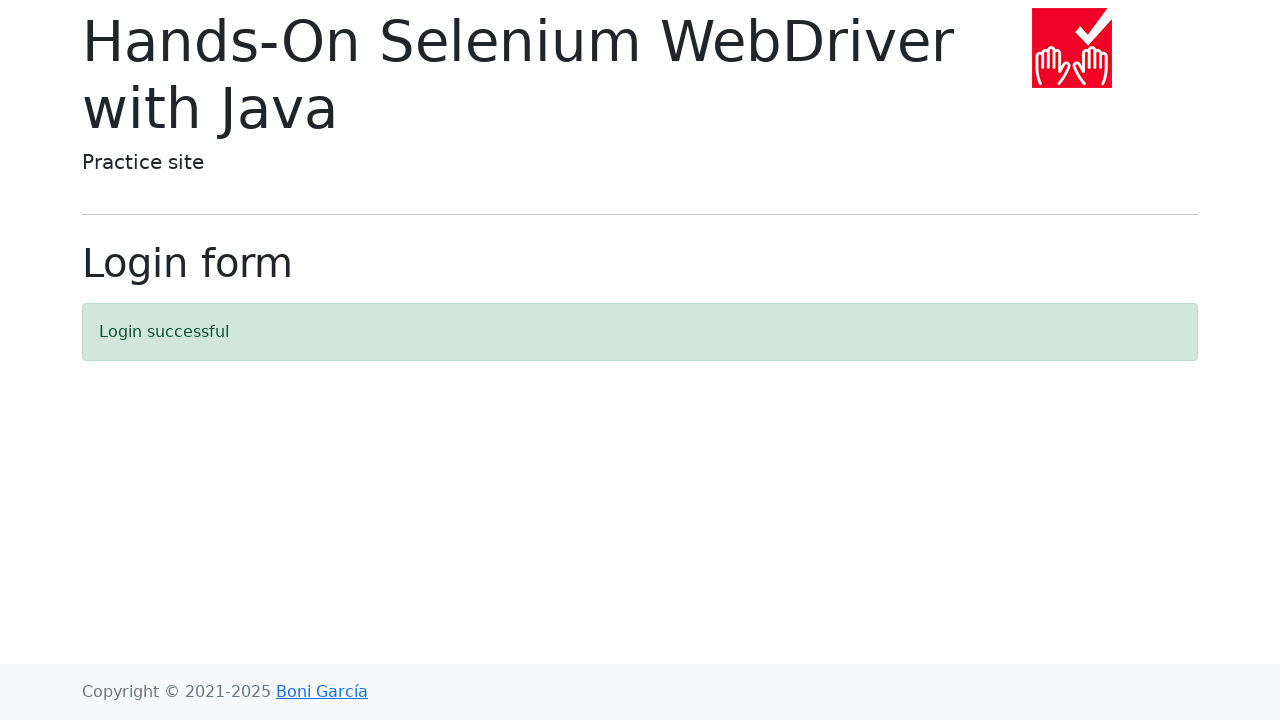

Success message appeared, login verified
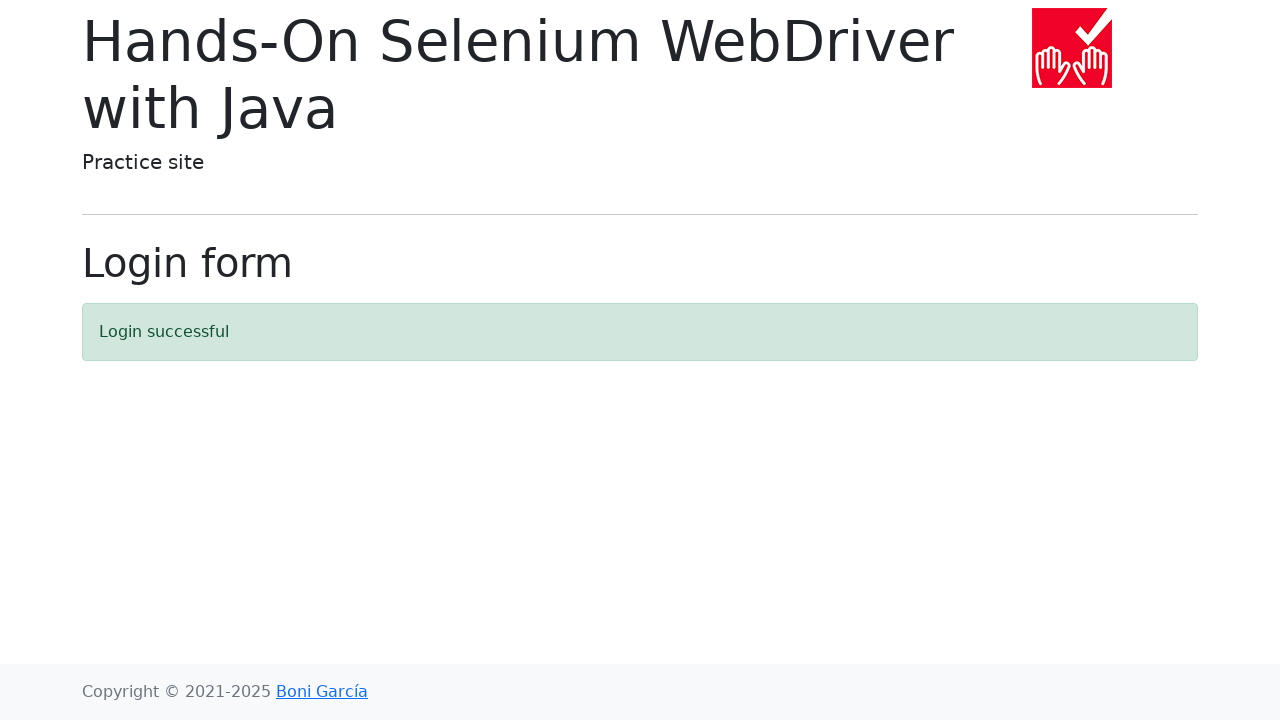

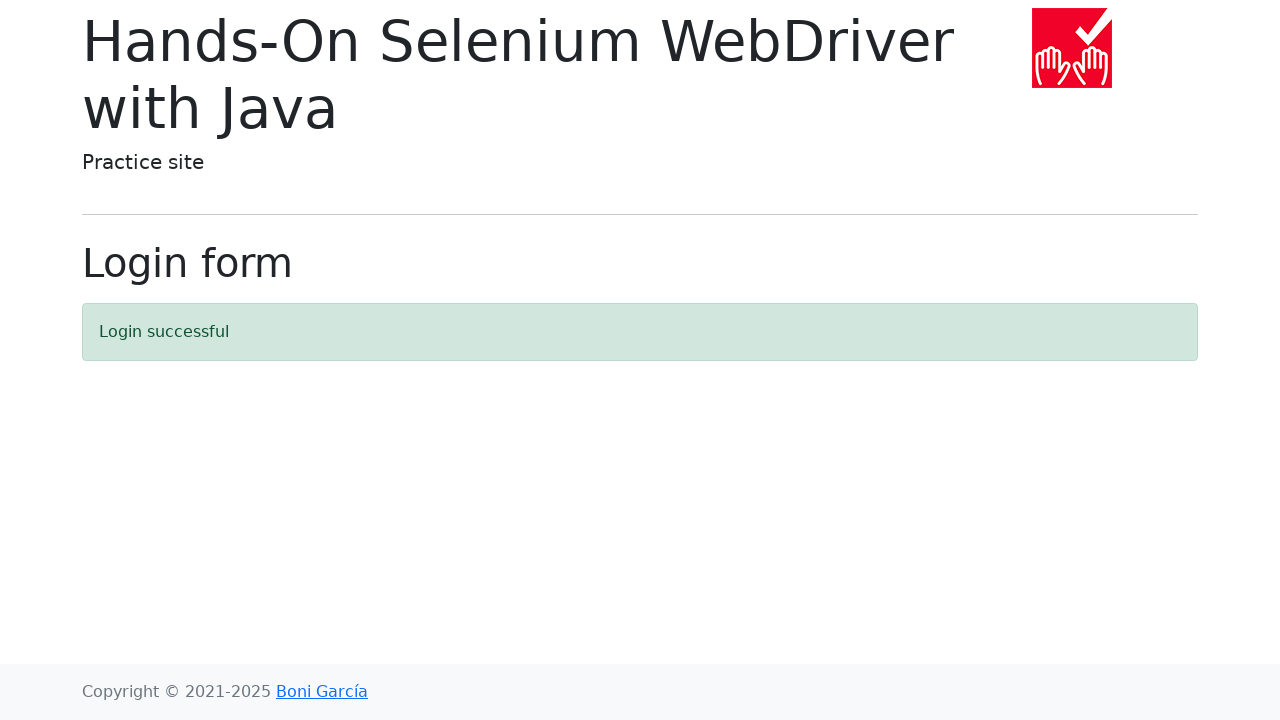